Tests that edits are cancelled when pressing Escape key

Starting URL: https://demo.playwright.dev/todomvc

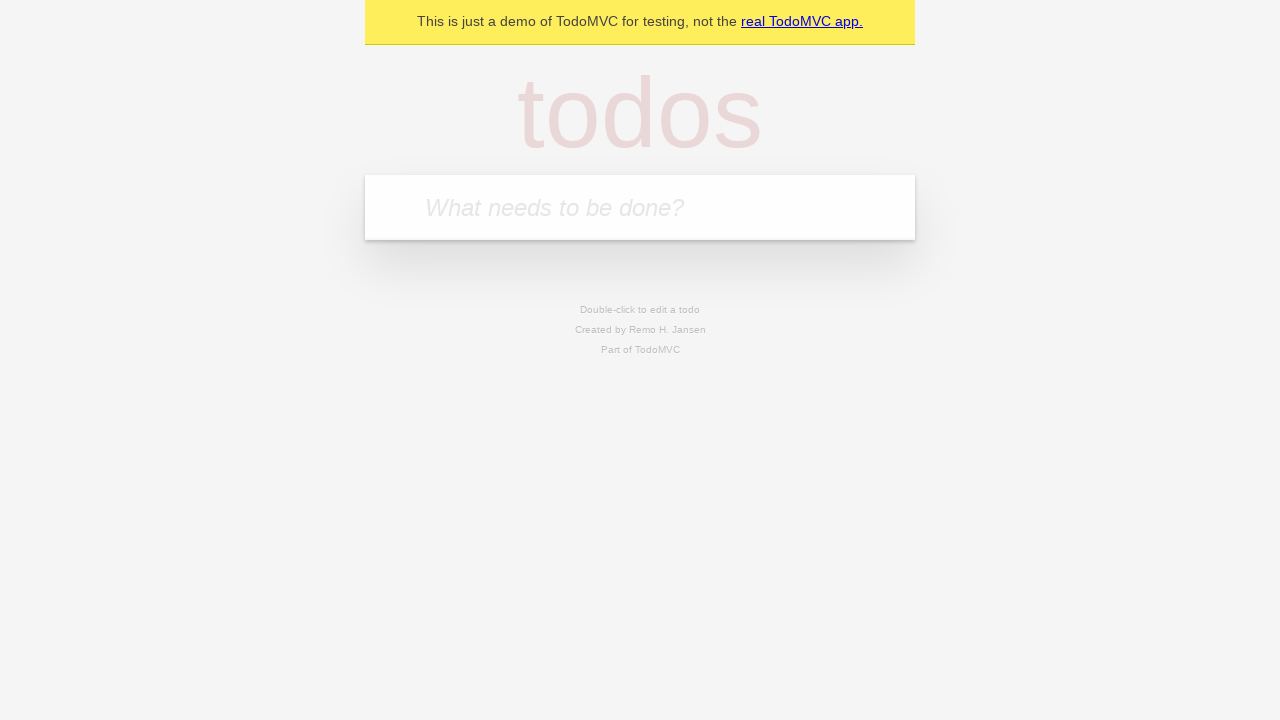

Located the 'What needs to be done?' input field
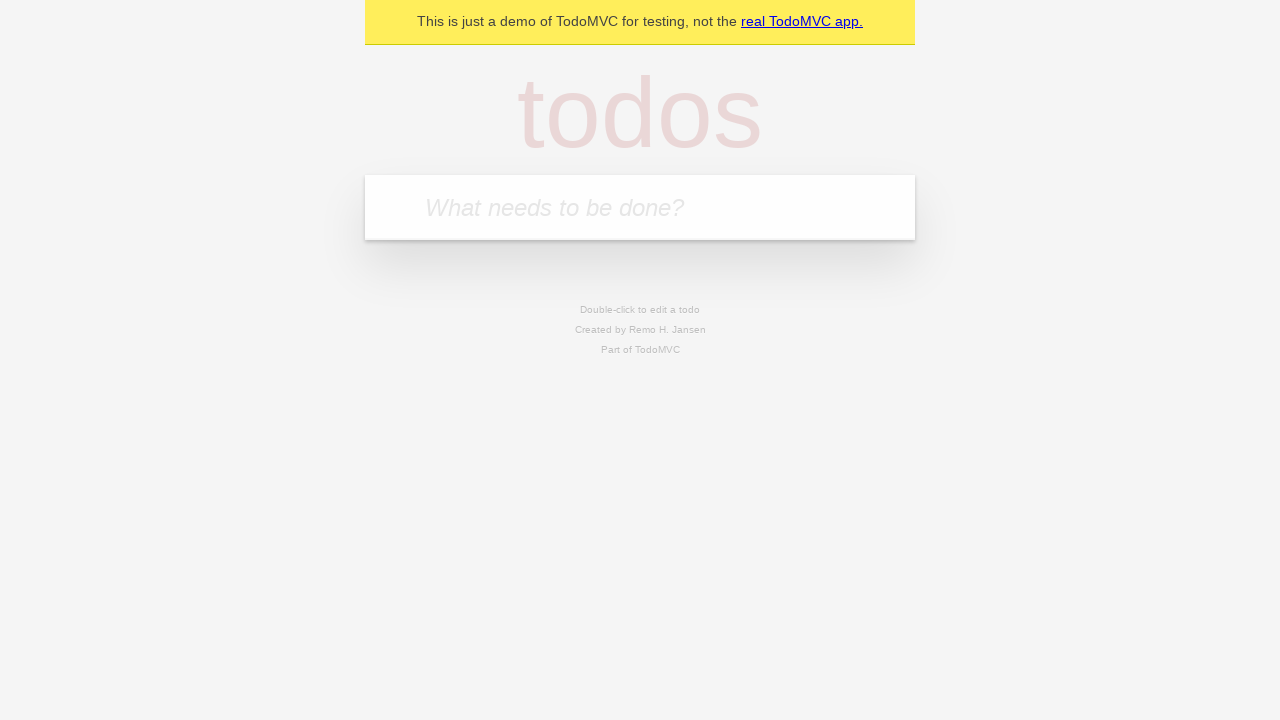

Filled new todo input with 'buy some cheese' on internal:attr=[placeholder="What needs to be done?"i]
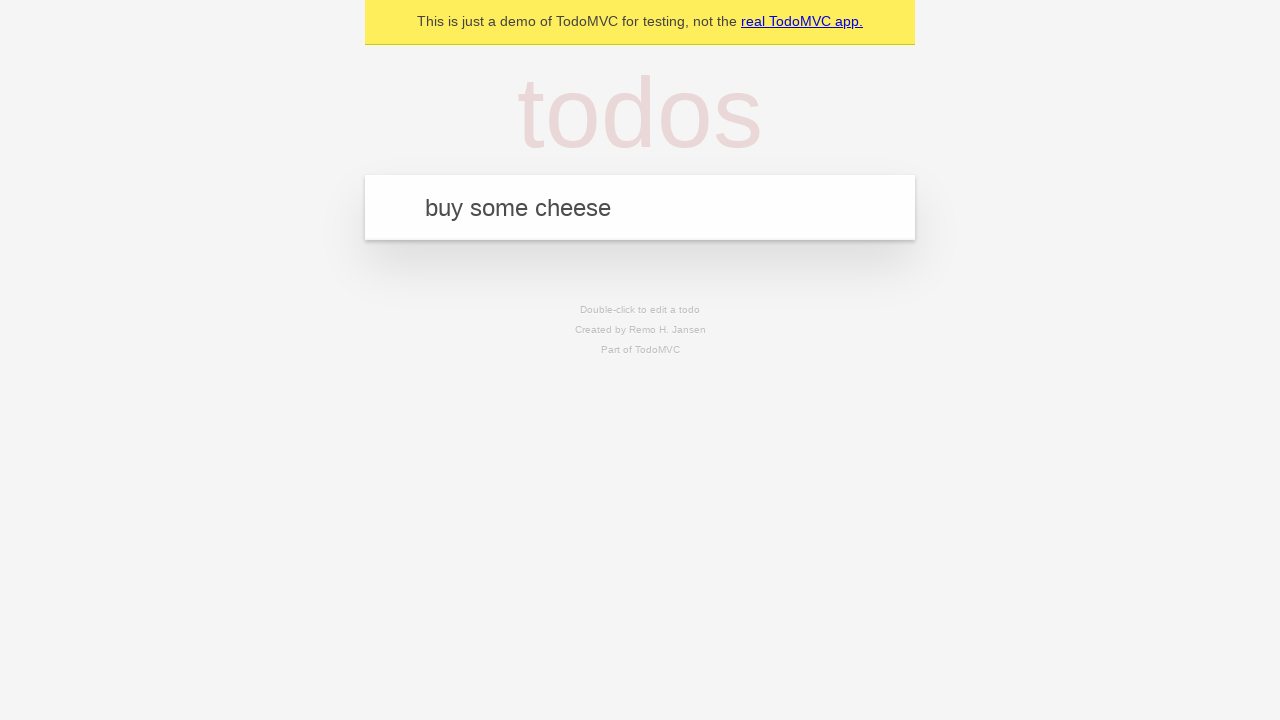

Pressed Enter to create todo 'buy some cheese' on internal:attr=[placeholder="What needs to be done?"i]
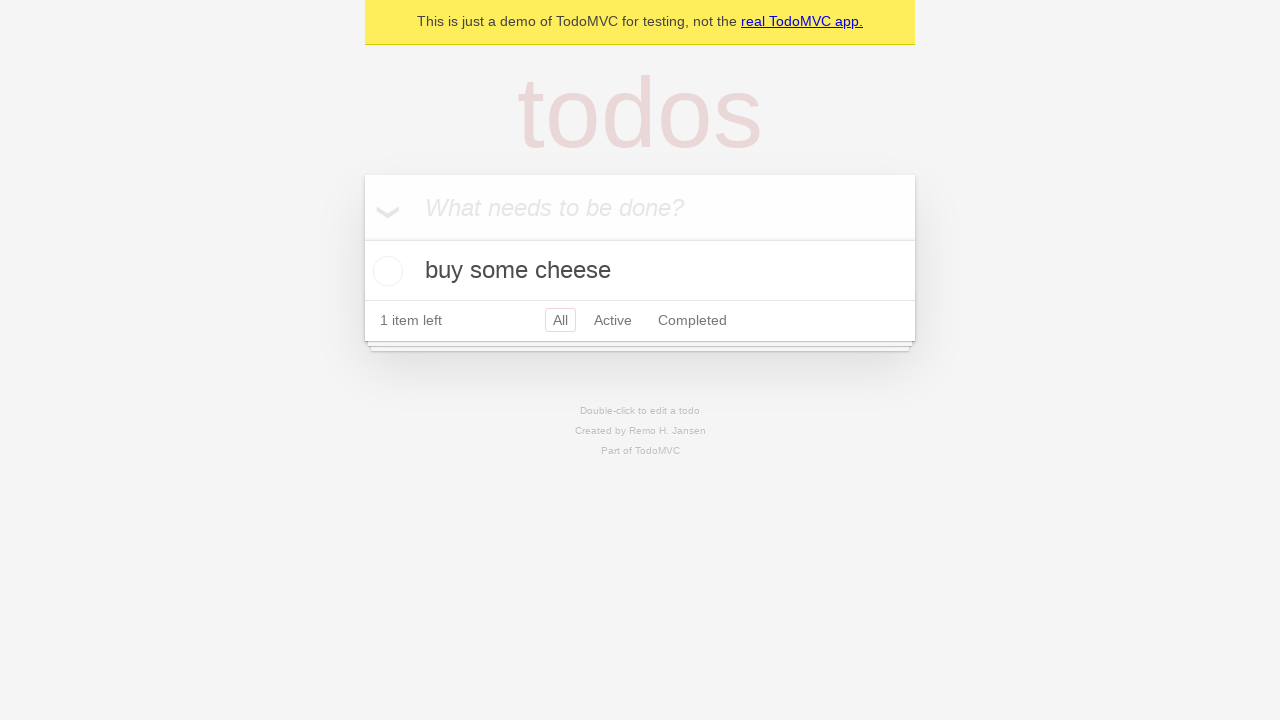

Filled new todo input with 'feed the cat' on internal:attr=[placeholder="What needs to be done?"i]
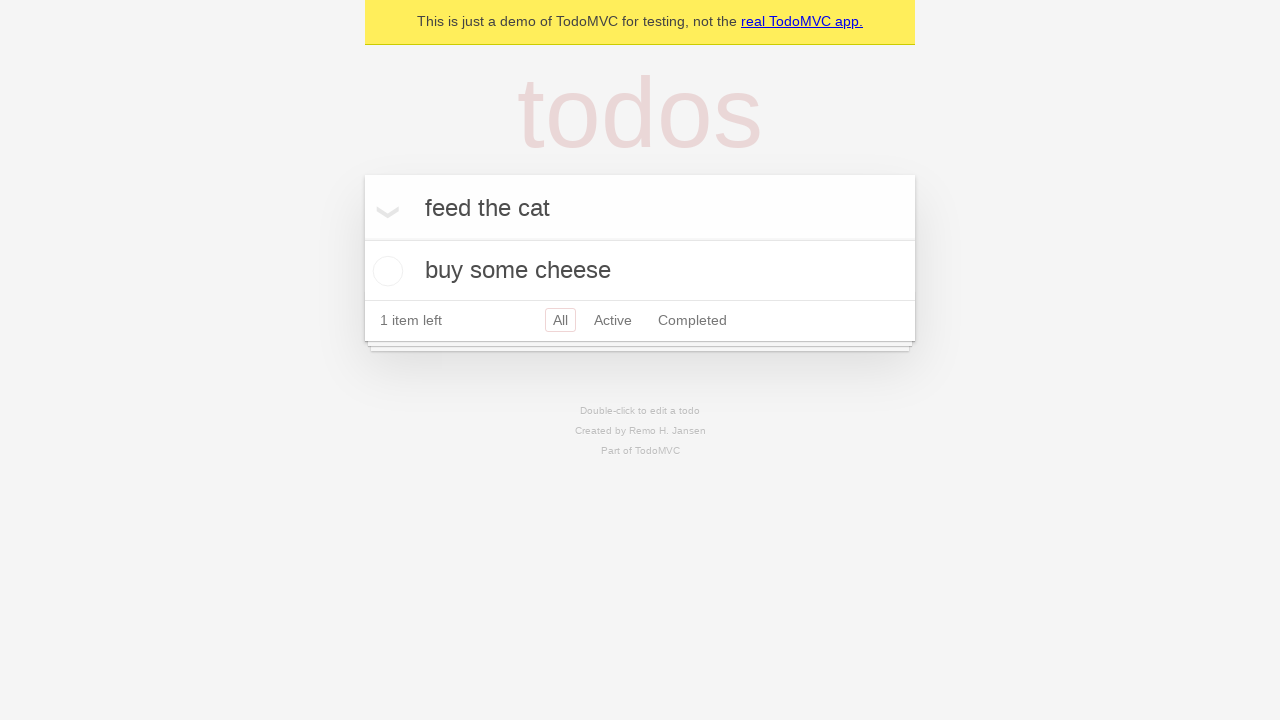

Pressed Enter to create todo 'feed the cat' on internal:attr=[placeholder="What needs to be done?"i]
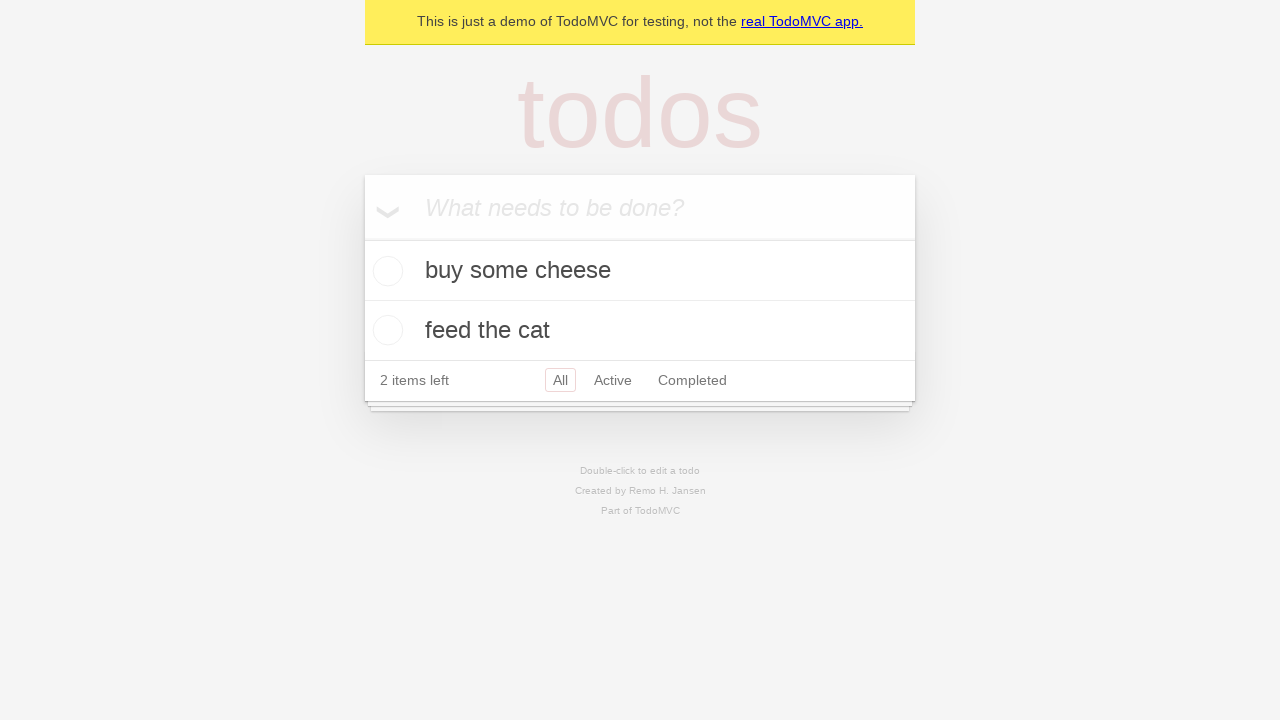

Filled new todo input with 'book a doctors appointment' on internal:attr=[placeholder="What needs to be done?"i]
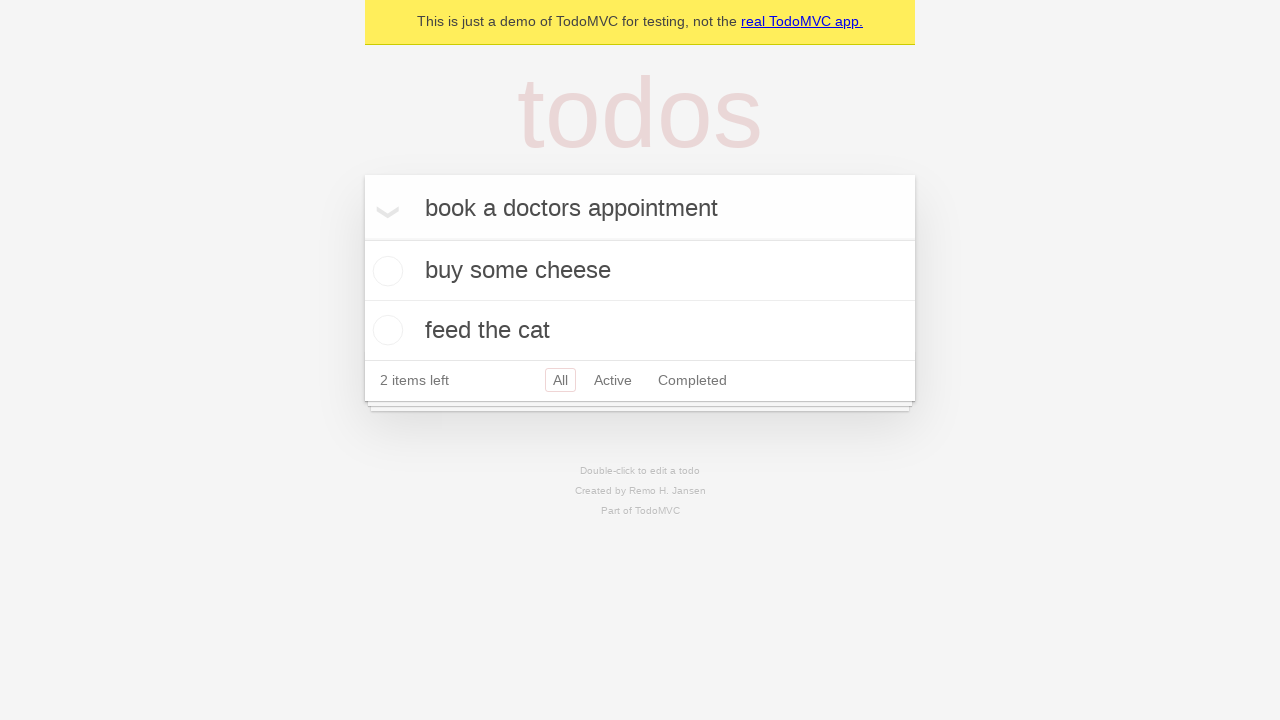

Pressed Enter to create todo 'book a doctors appointment' on internal:attr=[placeholder="What needs to be done?"i]
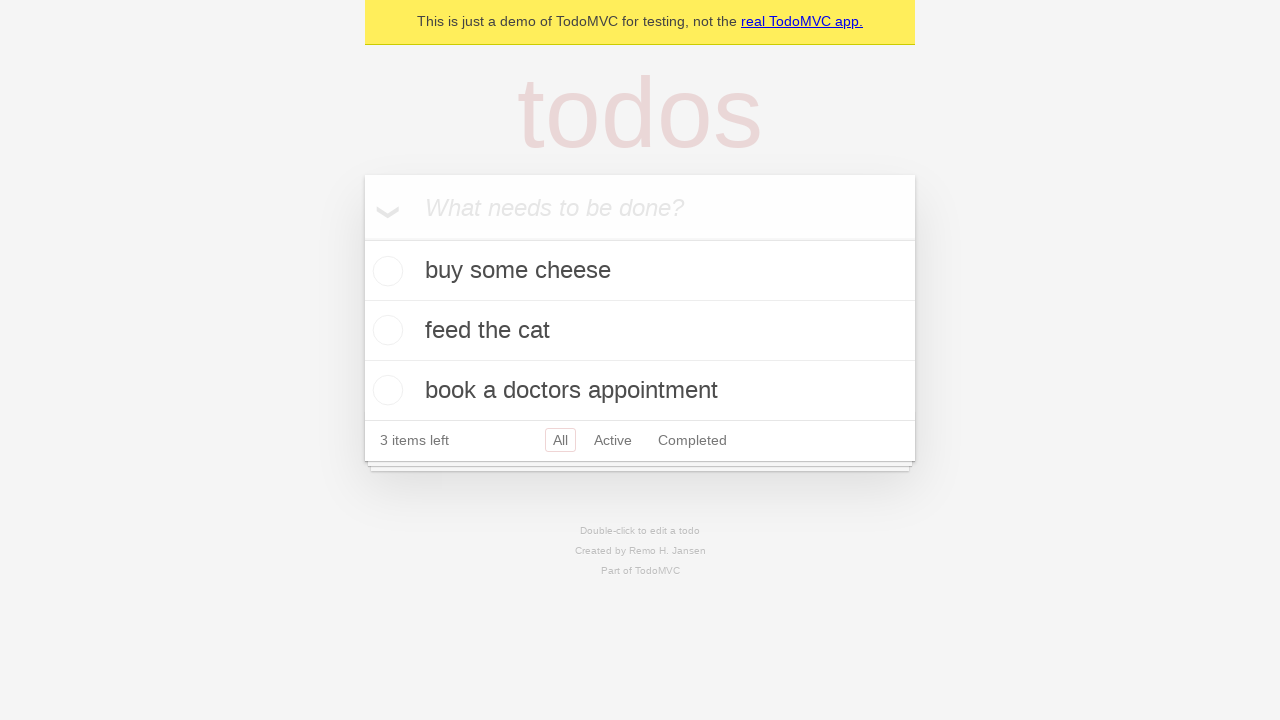

Located all todo items
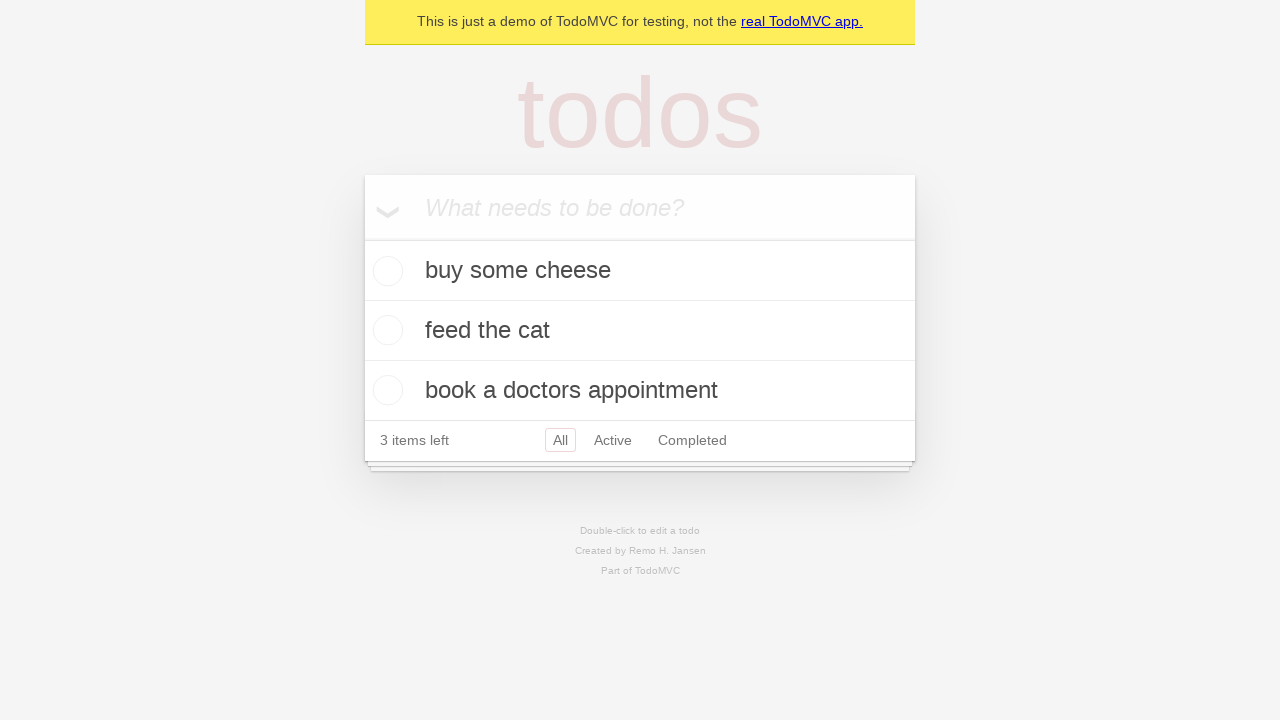

Double-clicked second todo item to enter edit mode at (640, 331) on internal:testid=[data-testid="todo-item"s] >> nth=1
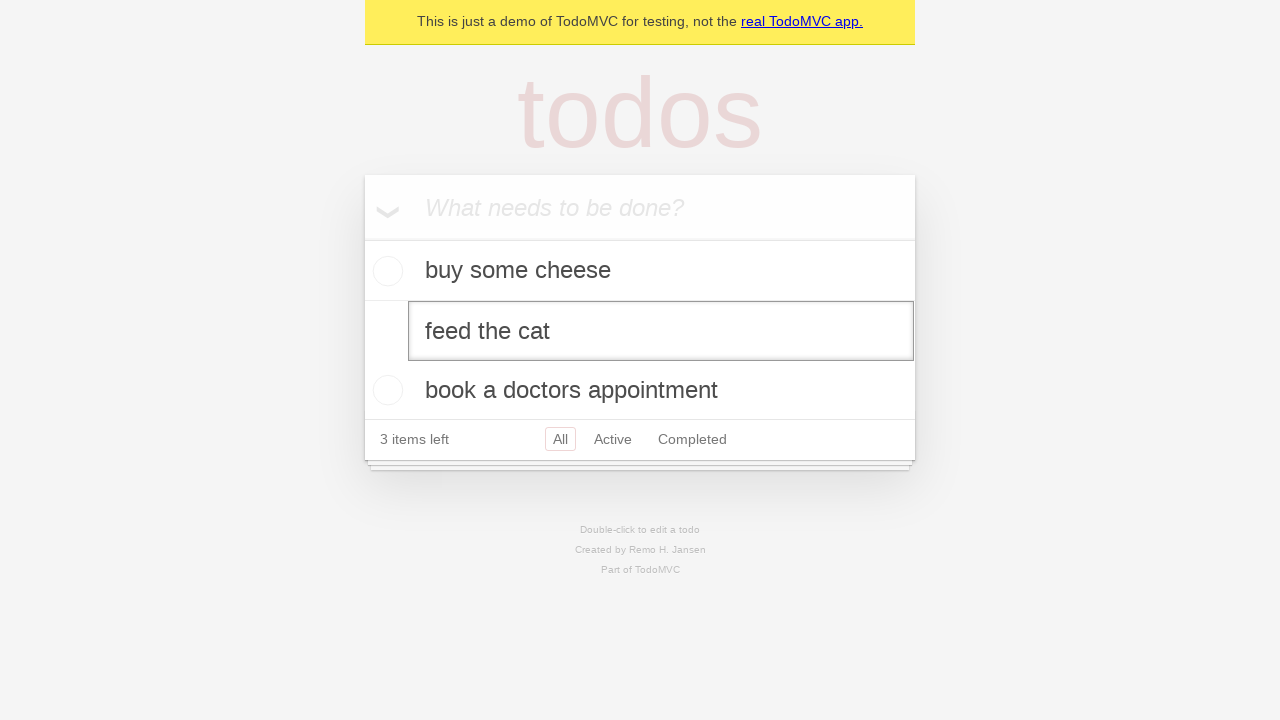

Located edit input field for second todo
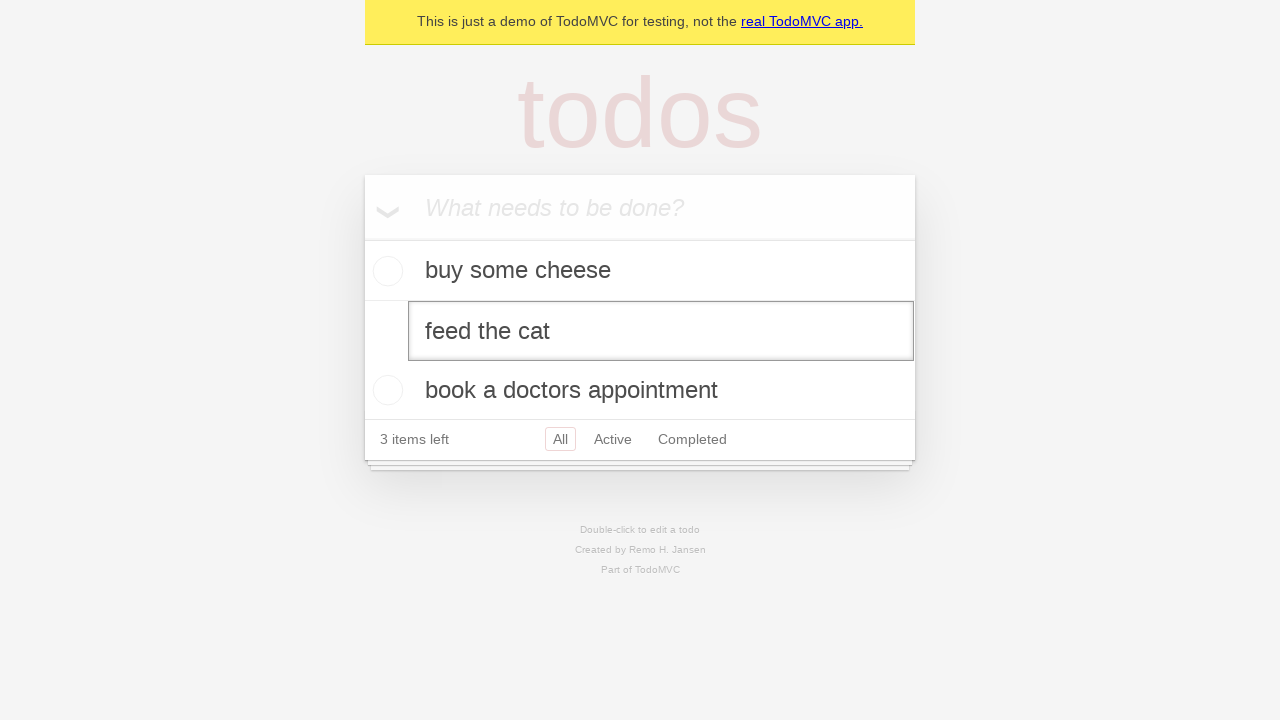

Filled edit input with 'buy some sausages' on internal:testid=[data-testid="todo-item"s] >> nth=1 >> internal:role=textbox[nam
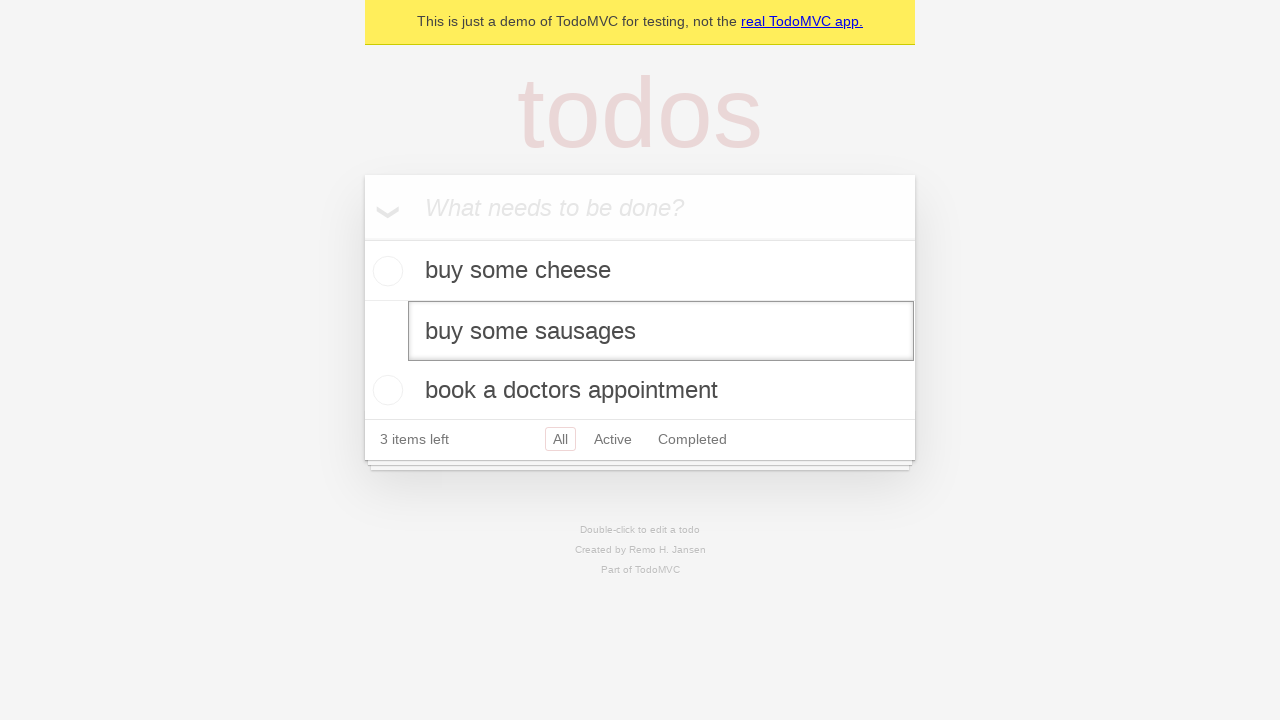

Pressed Escape key to cancel edit on internal:testid=[data-testid="todo-item"s] >> nth=1 >> internal:role=textbox[nam
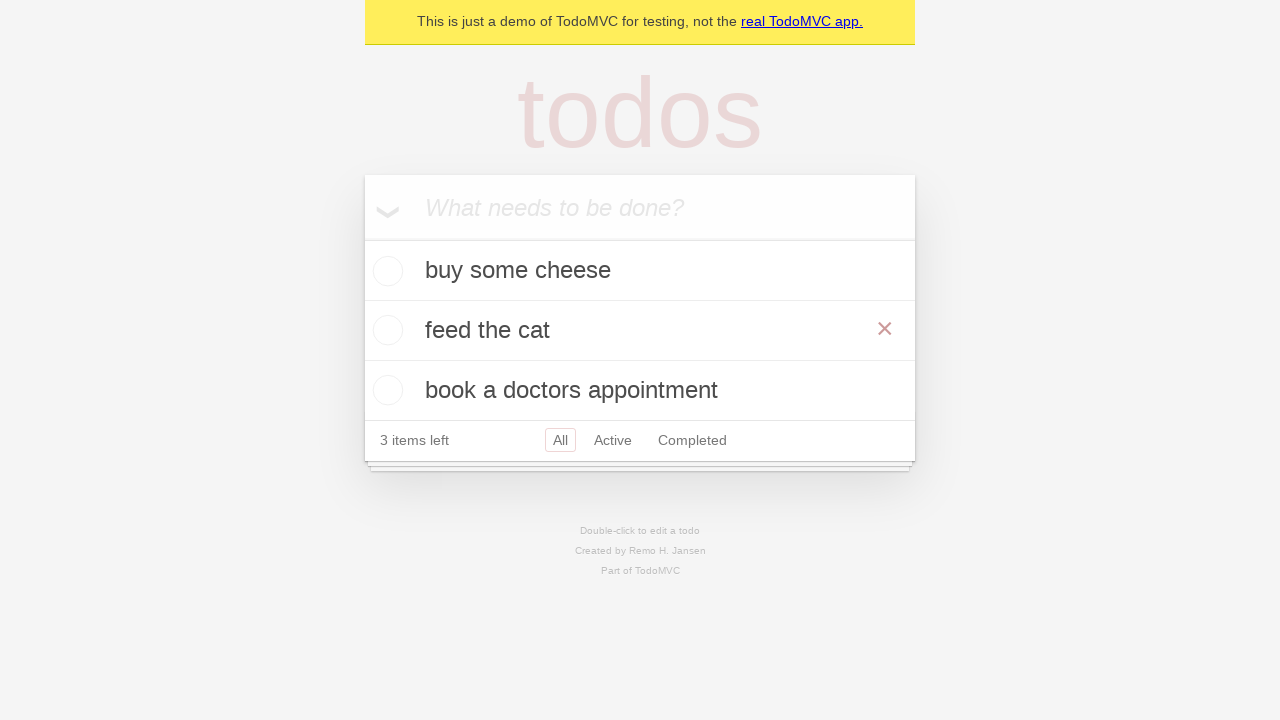

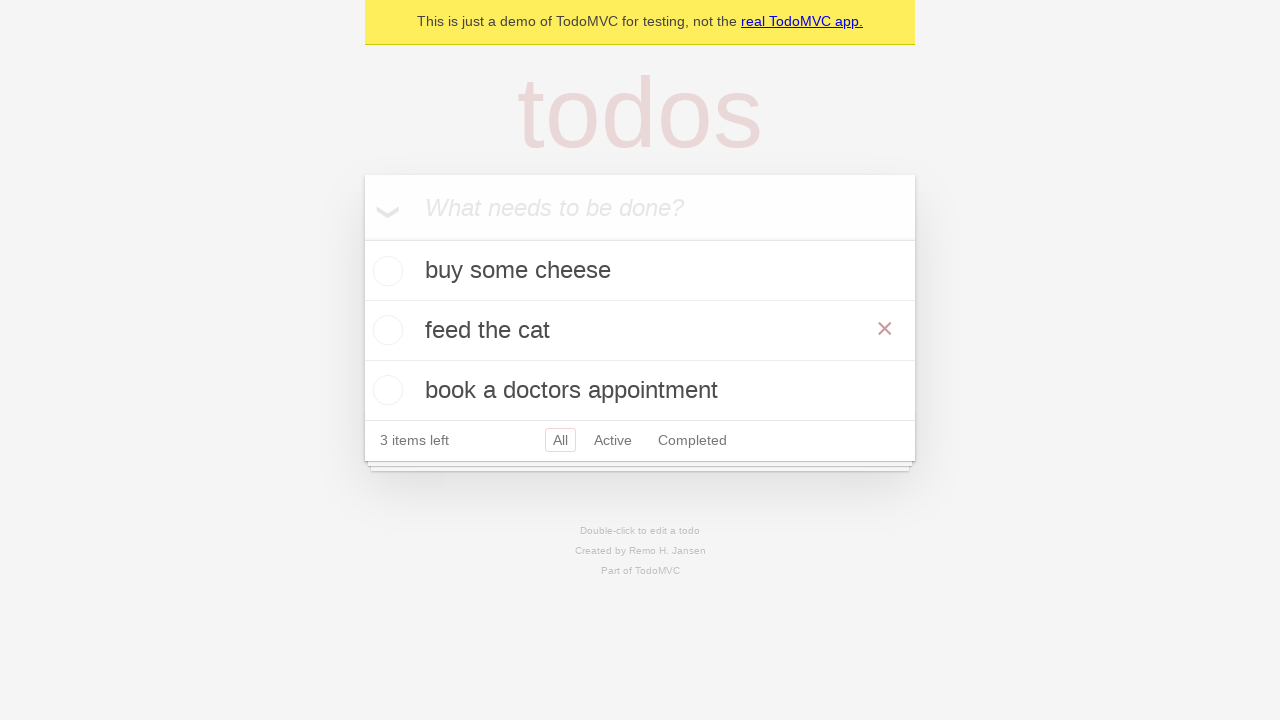